Tests a calorie/energy requirement calculator by filling in age, sex, activity level, and weight fields, then executing the calculation and verifying results are displayed.

Starting URL: https://keisan.casio.jp/exec/system/1183427246/

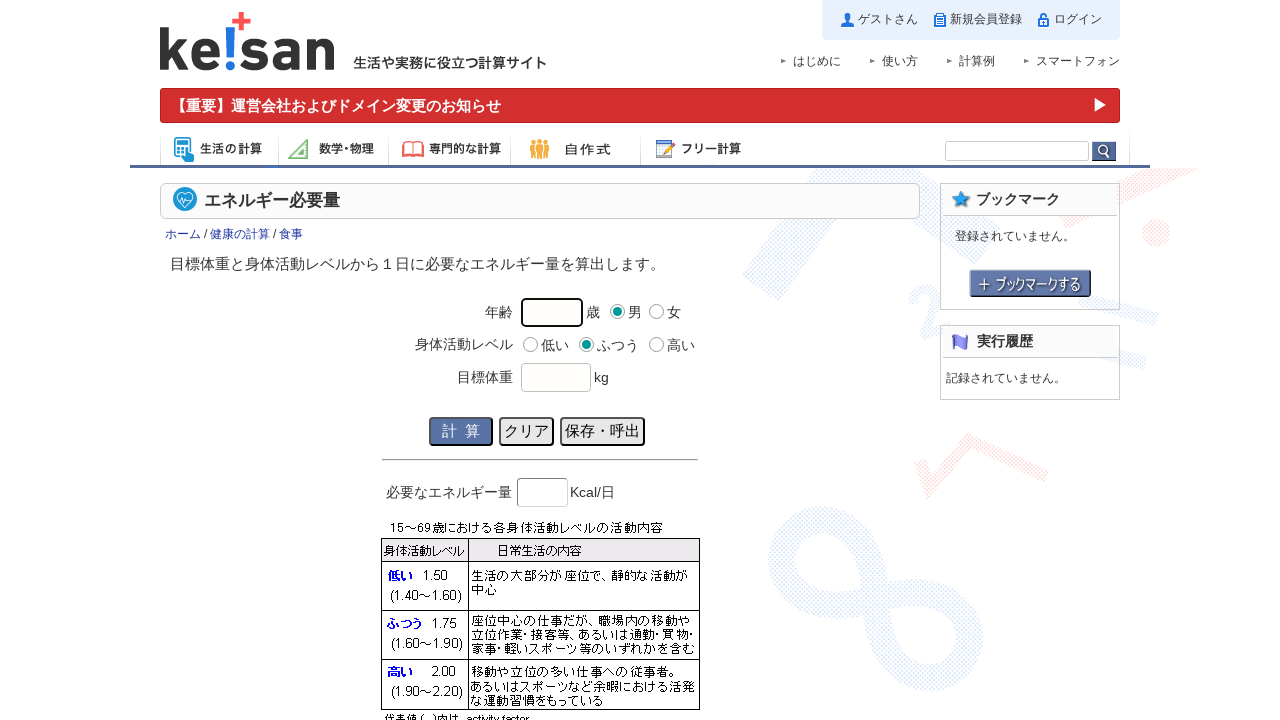

Filled age field with value 35 on xpath=//*[@id="var_age"]
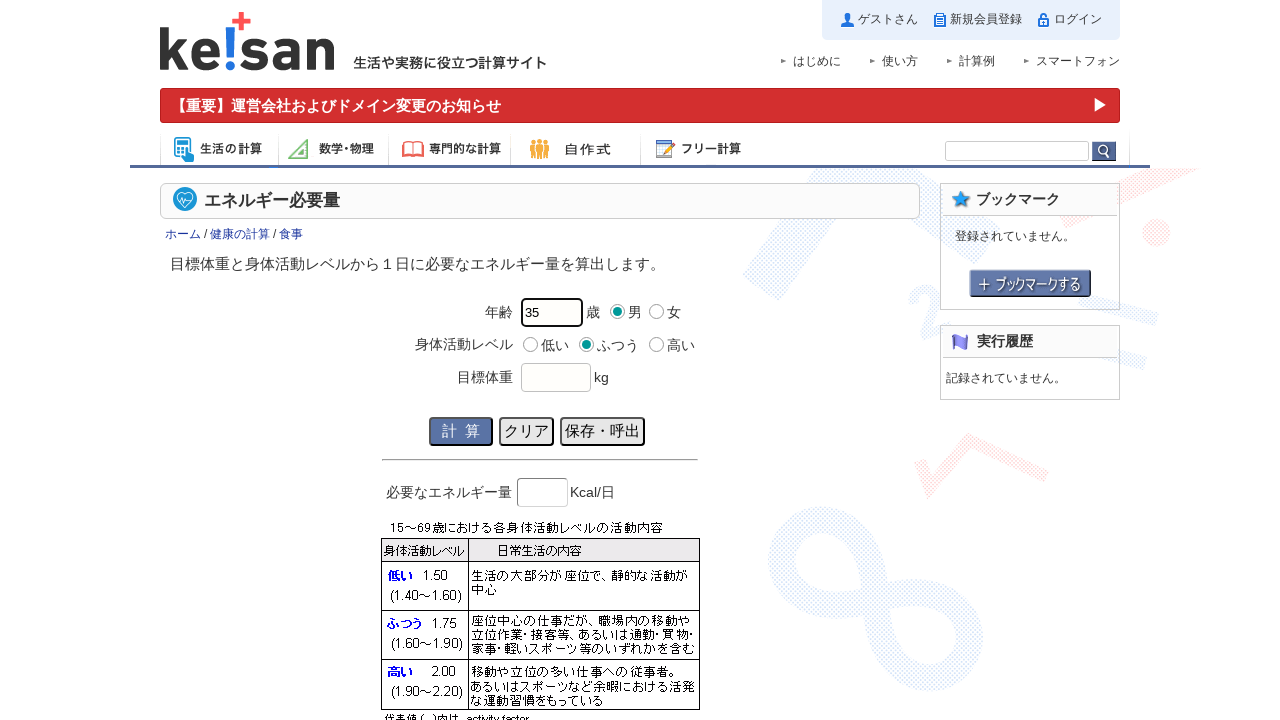

Selected Male for sex field at (618, 312) on xpath=//*[@id="inparea"]/tbody/tr[2]/td[2]/ul/ol/li[5]/label[1]
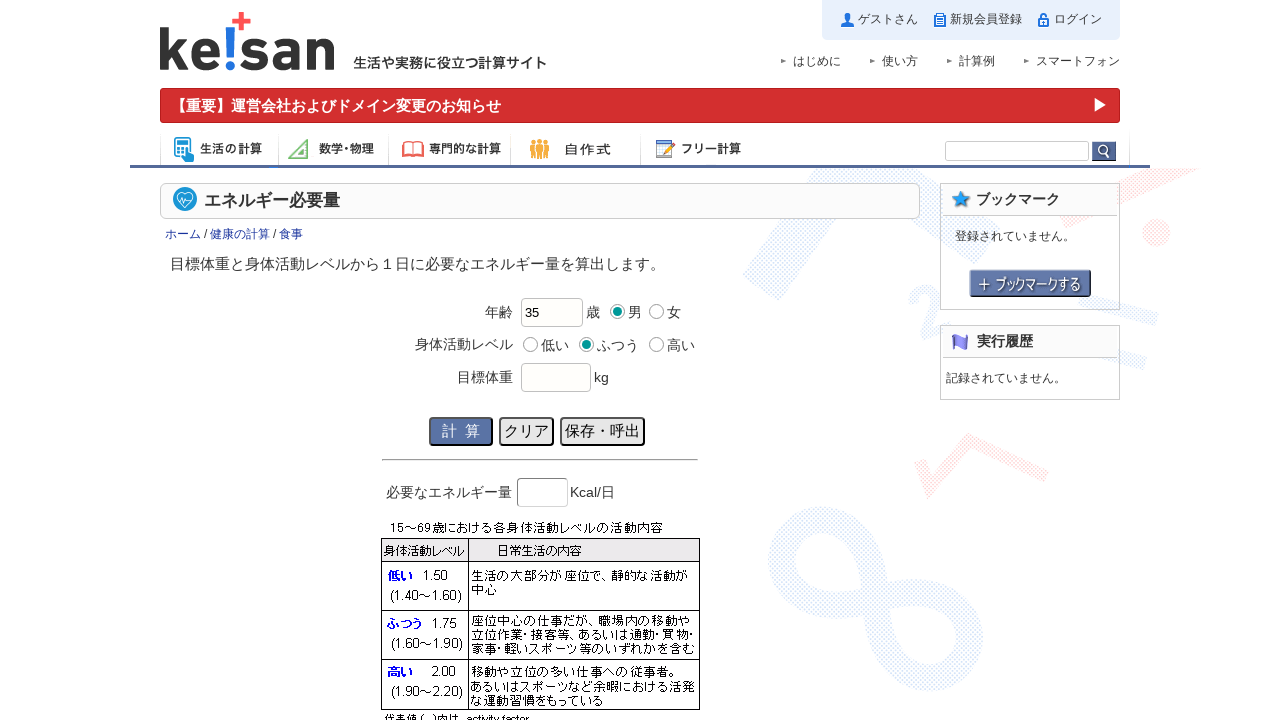

Selected Normal activity level at (586, 344) on xpath=//*[@id="inparea"]/tbody/tr[3]/td[2]/ul/ol/li[1]/label[2]
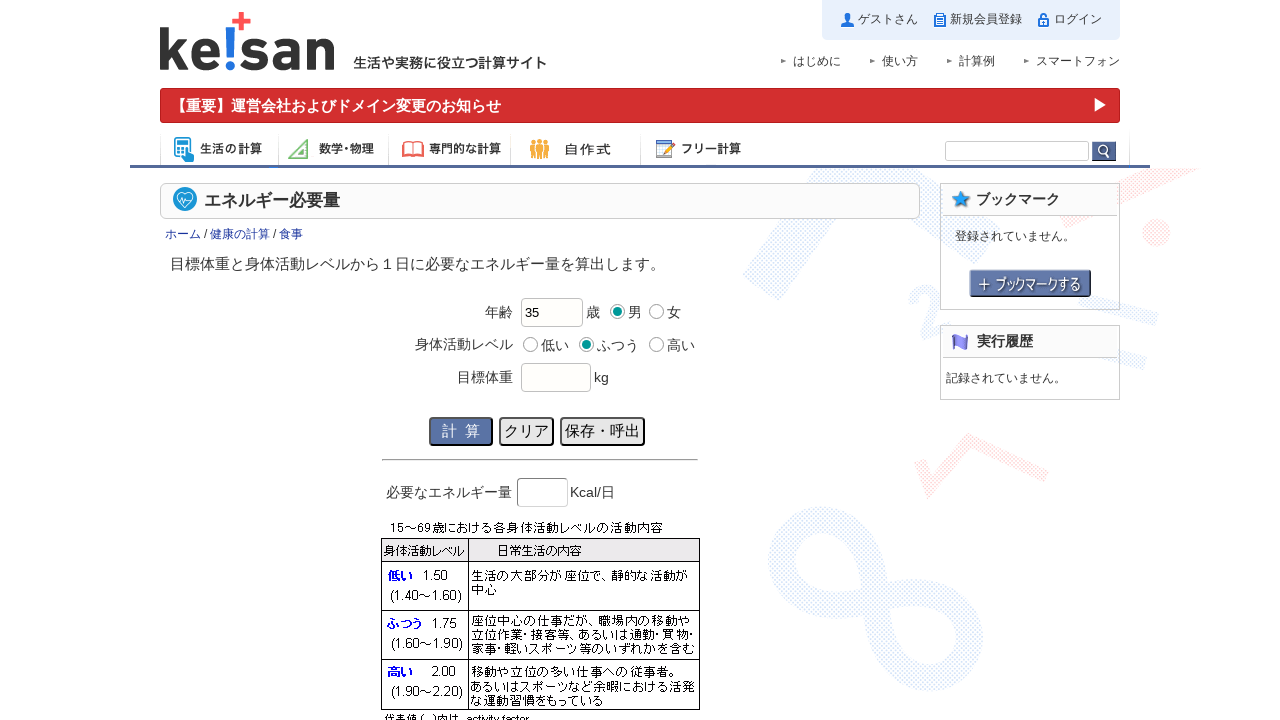

Filled weight field with value 68 on xpath=//*[@id="var_kg"]
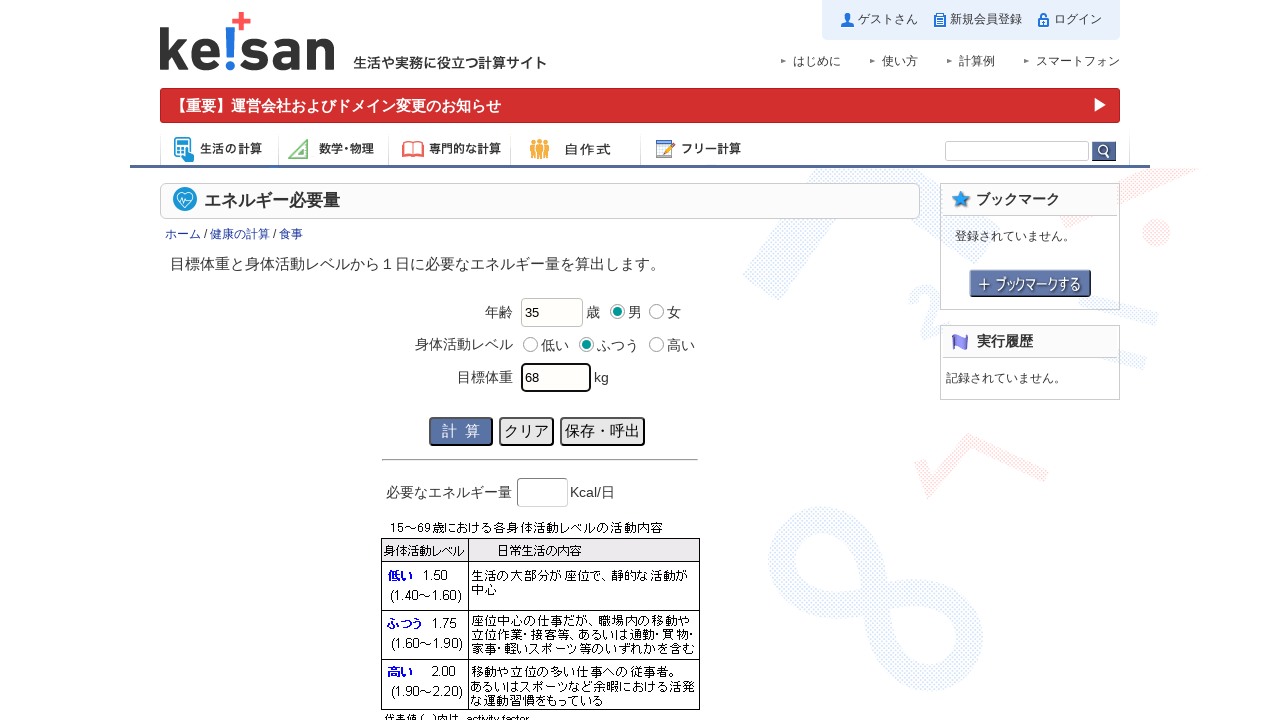

Clicked execute button to calculate calorie/energy requirements at (461, 431) on xpath=//*[@id="executebtn"]
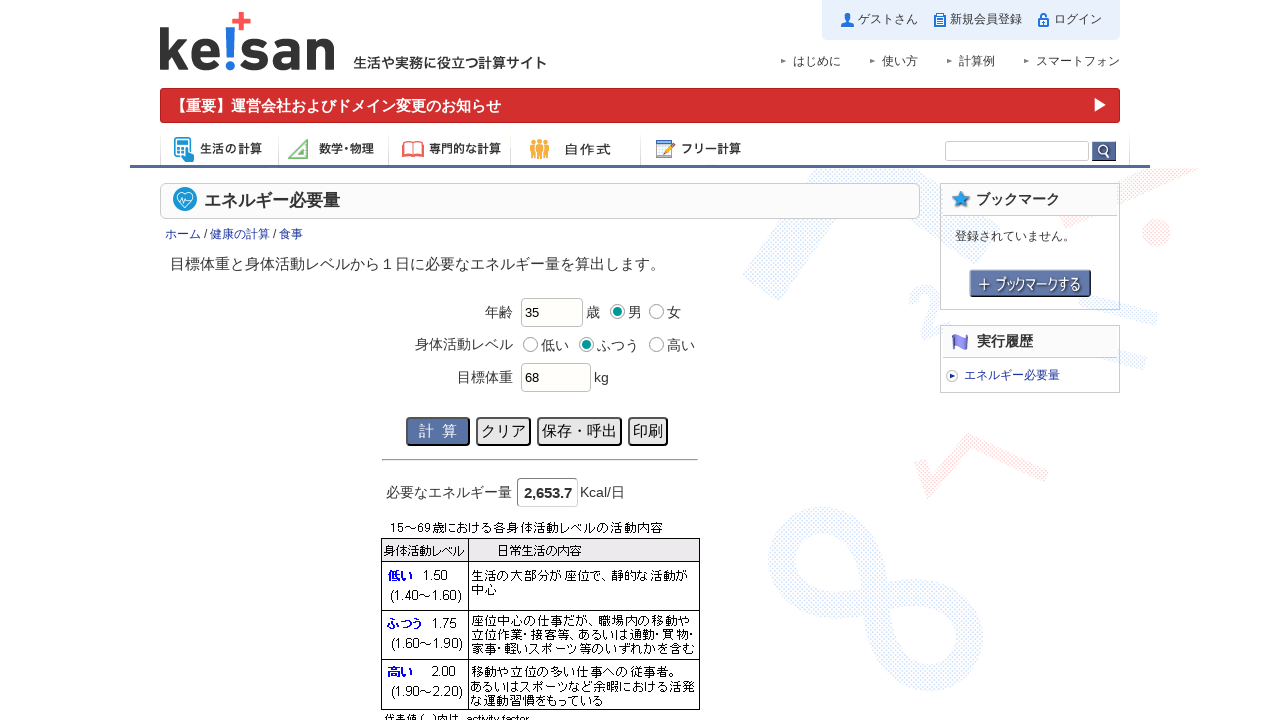

Calculation results appeared on page
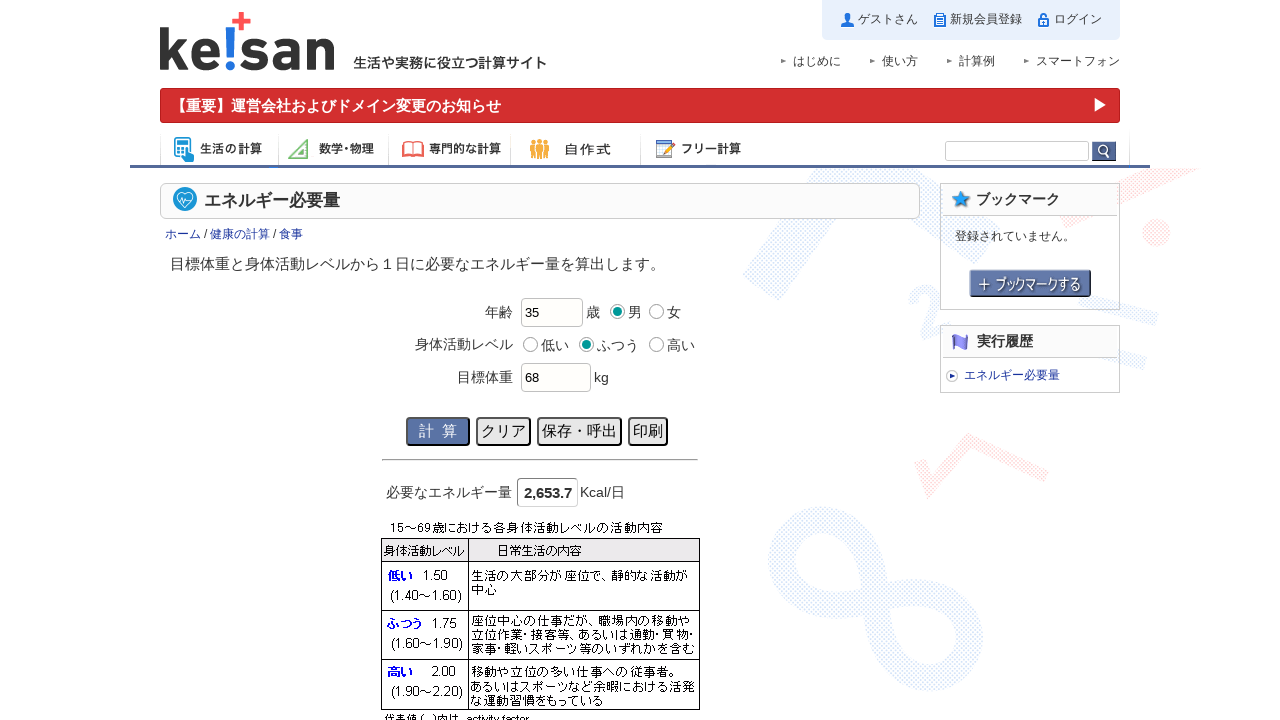

Clicked clear button to reset form at (504, 431) on xpath=//*[@id="clearbtn"]
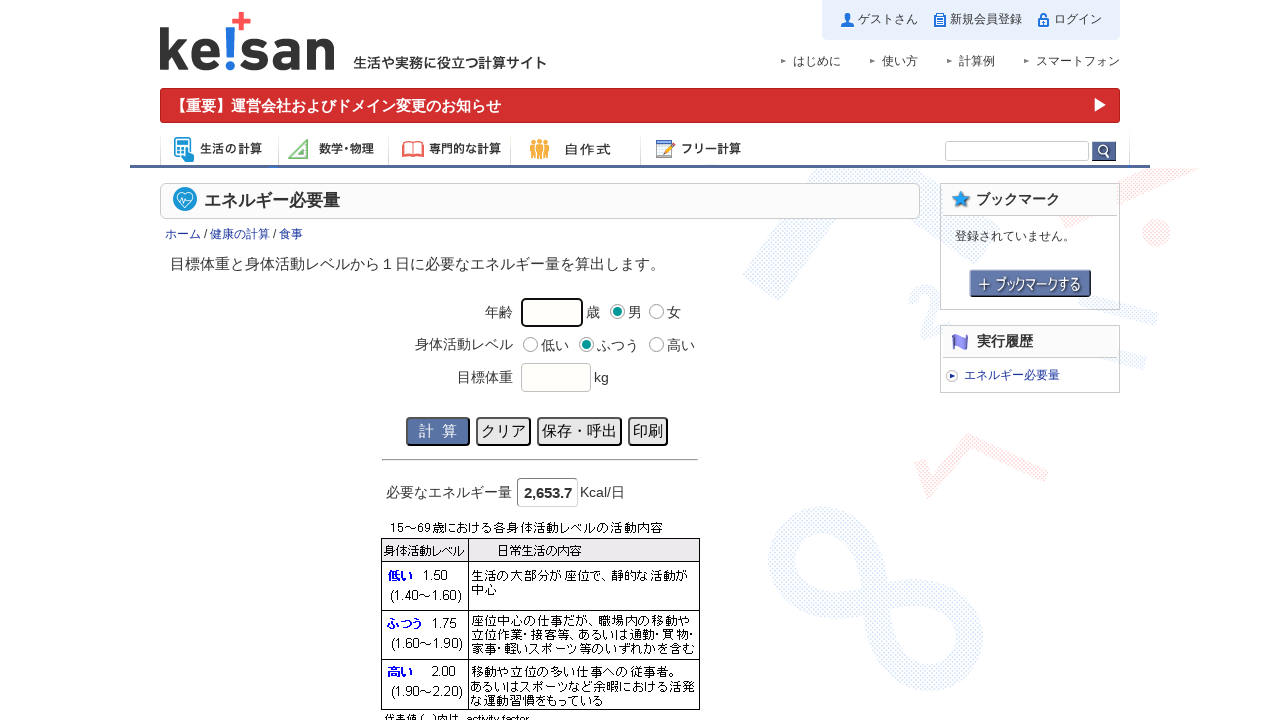

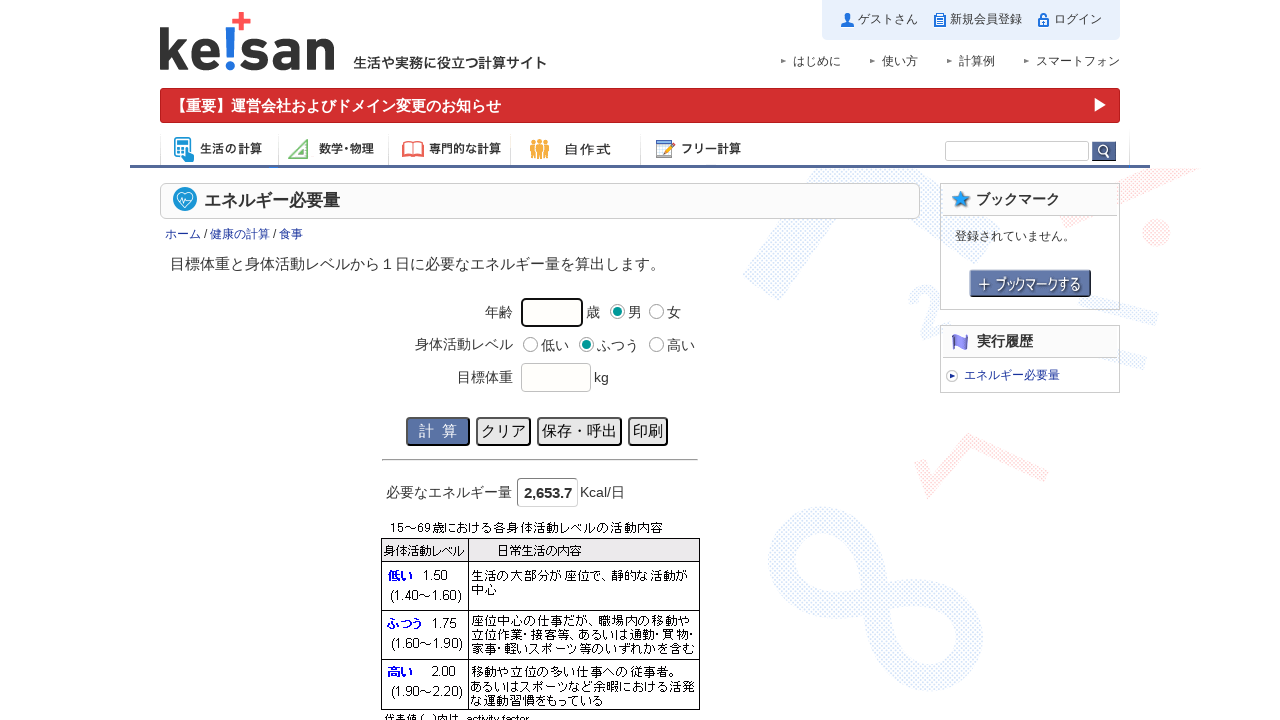